Navigates to find a park page, types a letter in the park name search field, and verifies that park suggestions starting with that letter are displayed.

Starting URL: https://bcparks.ca/

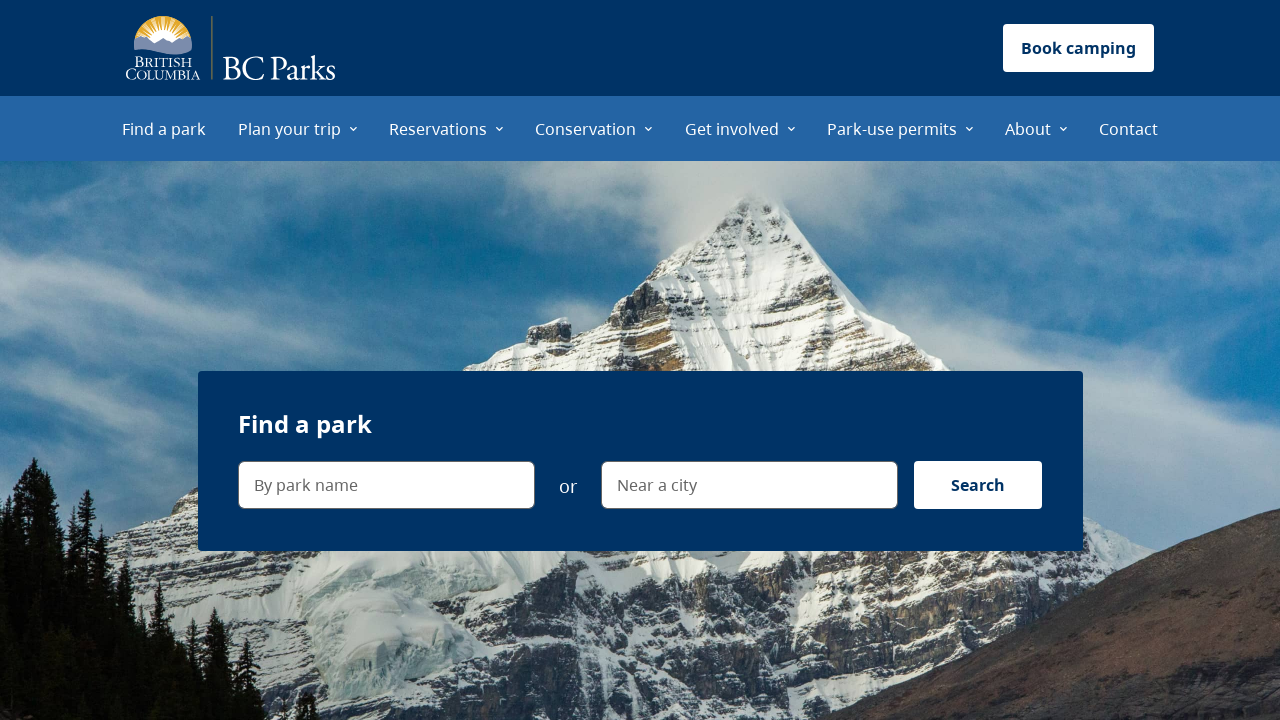

Clicked 'Find a park' menu item at (164, 128) on internal:role=menuitem[name="Find a park"i]
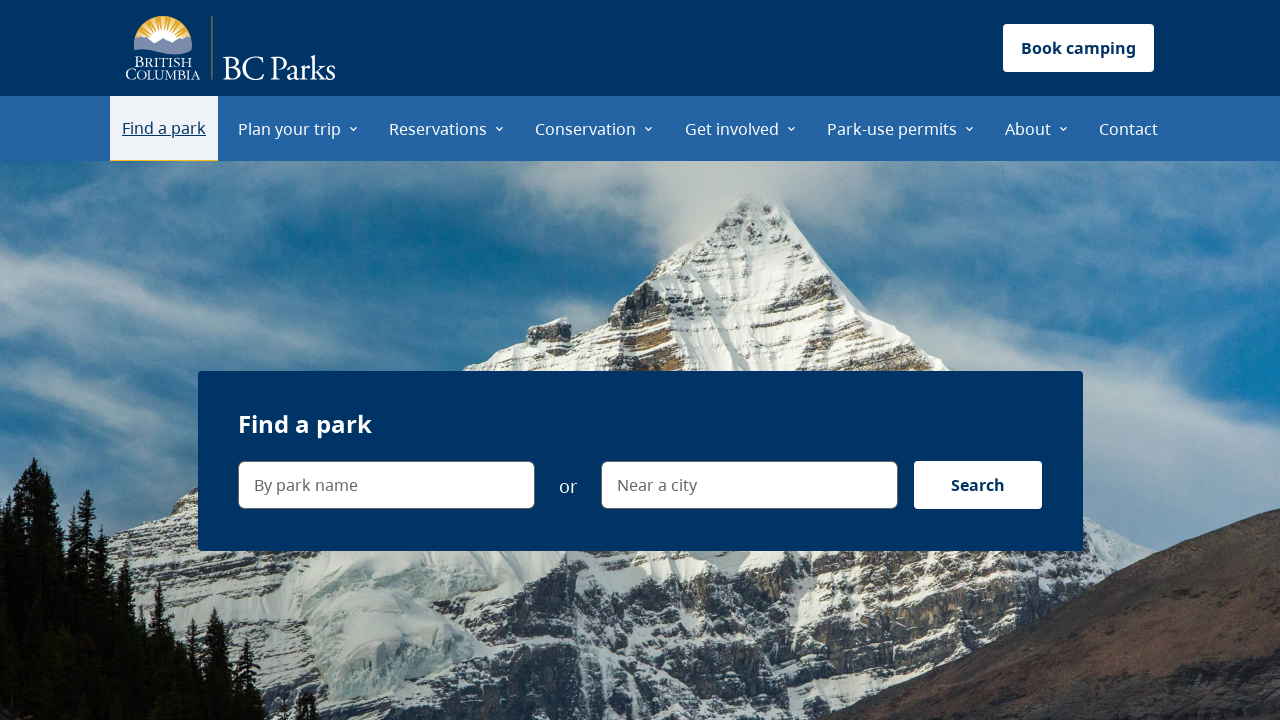

Page loaded completely (networkidle state)
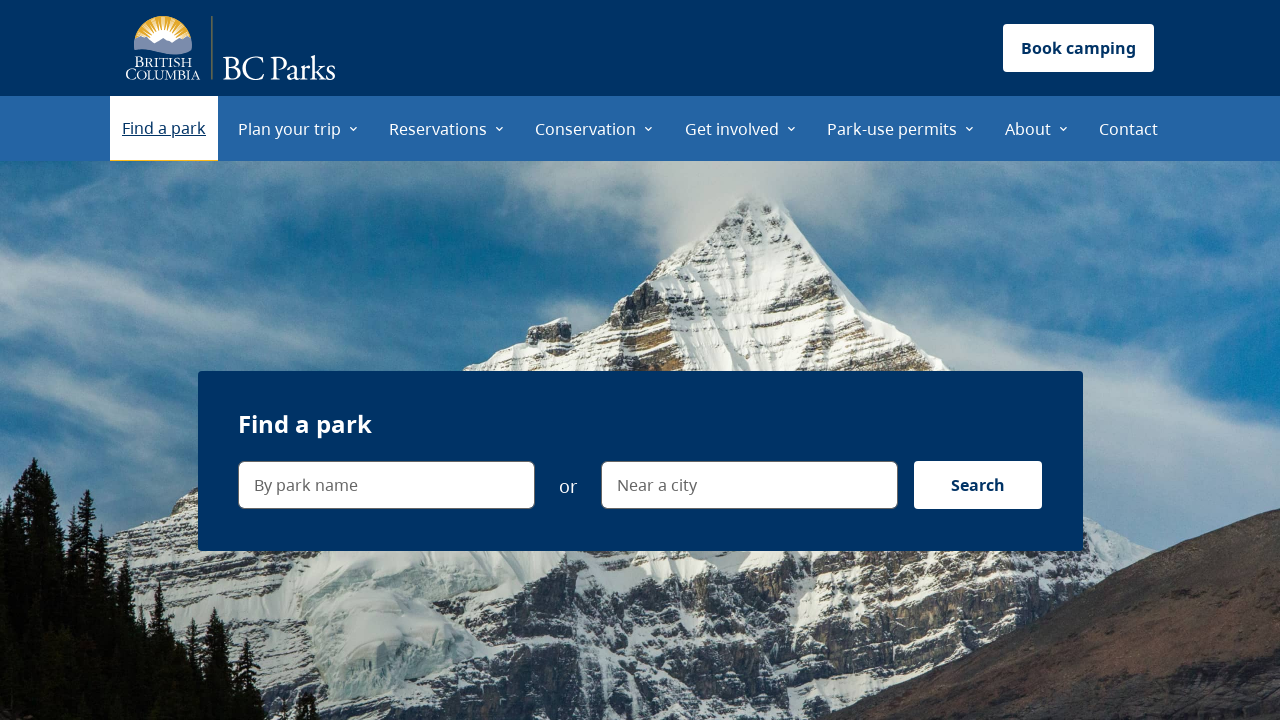

Typed 'J' in the park name search field on internal:label="By park name"i
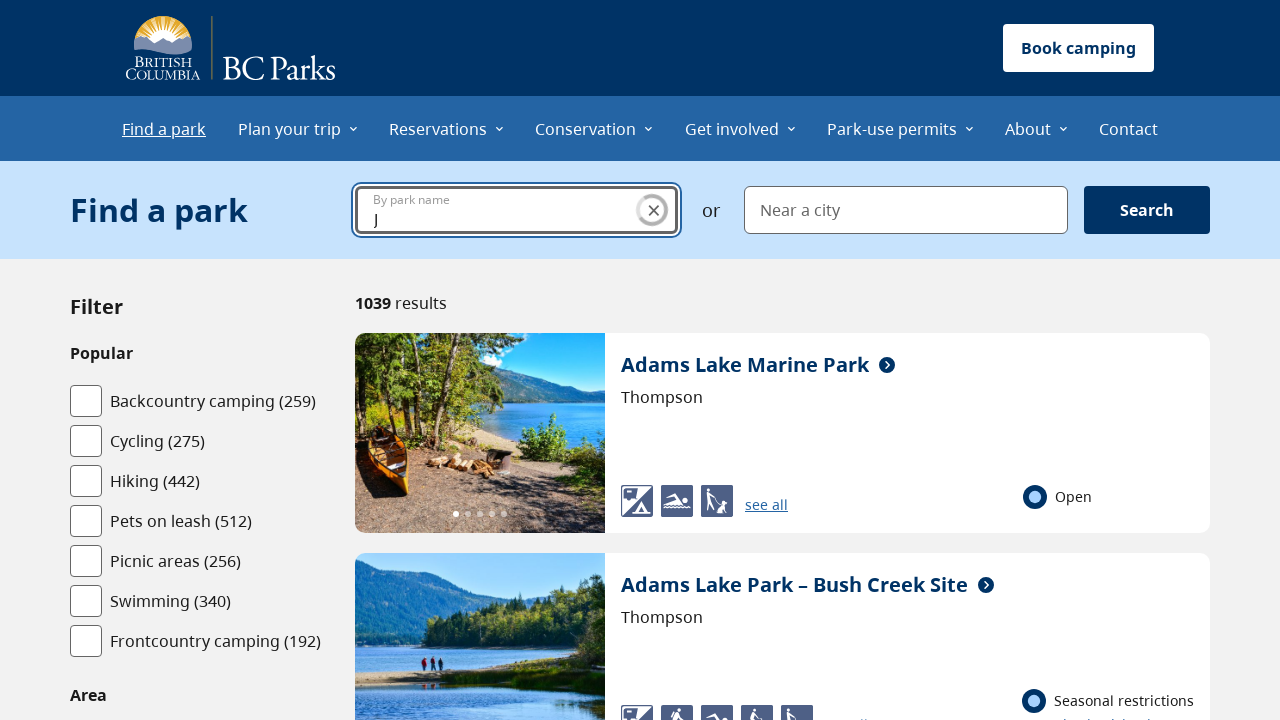

Park suggestion dropdown menu is now visible with options starting with 'J'
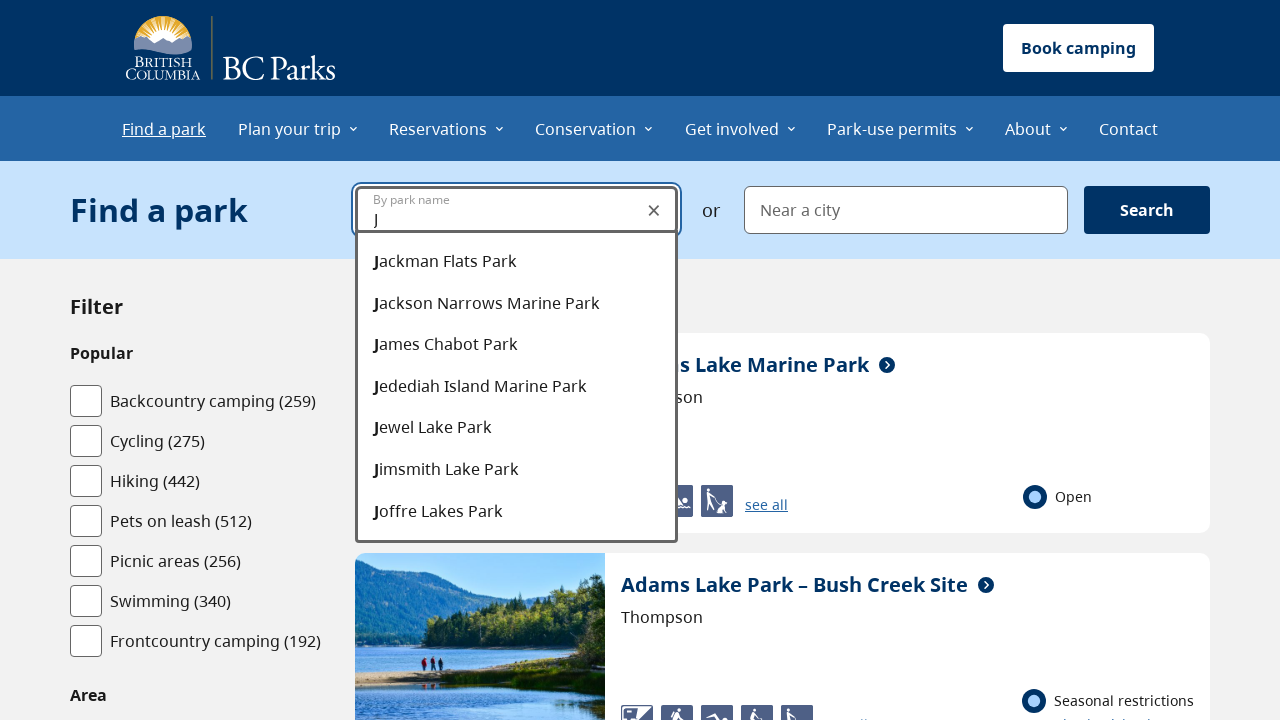

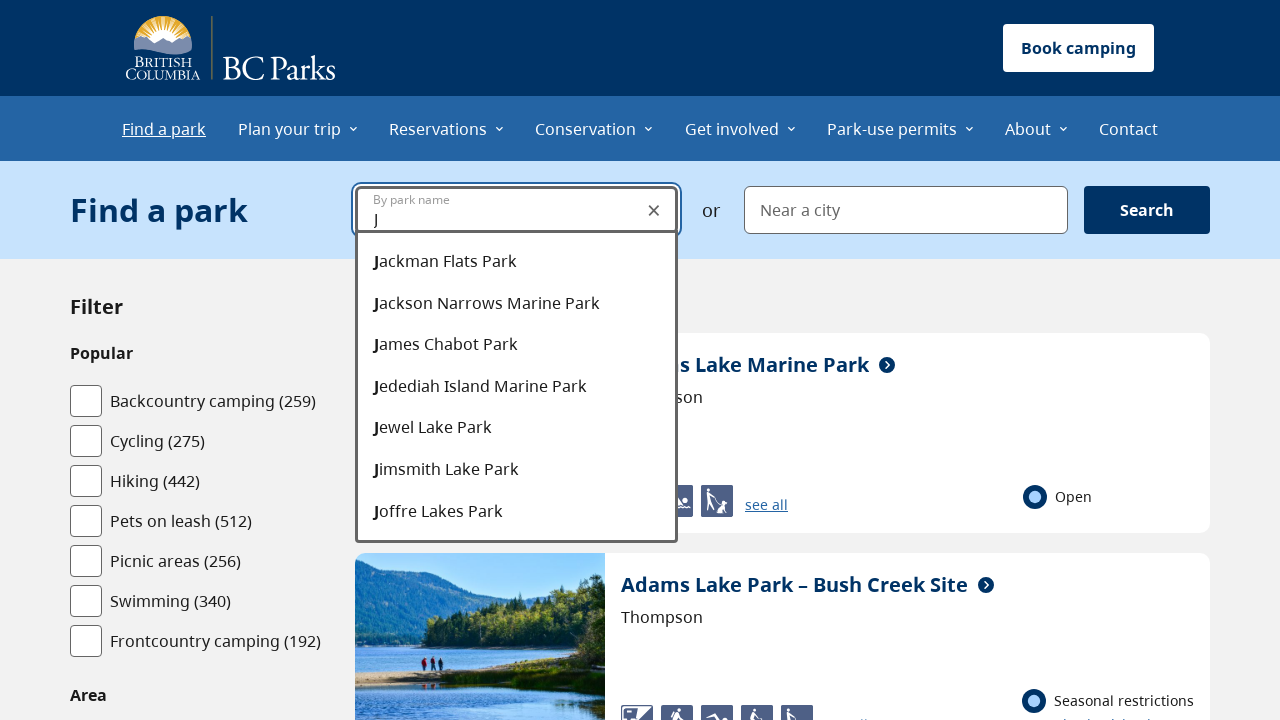